Tests JavaScript alert handling by triggering different types of alerts (simple, confirm, prompt) and interacting with them

Starting URL: https://demo.automationtesting.in/Alerts.html

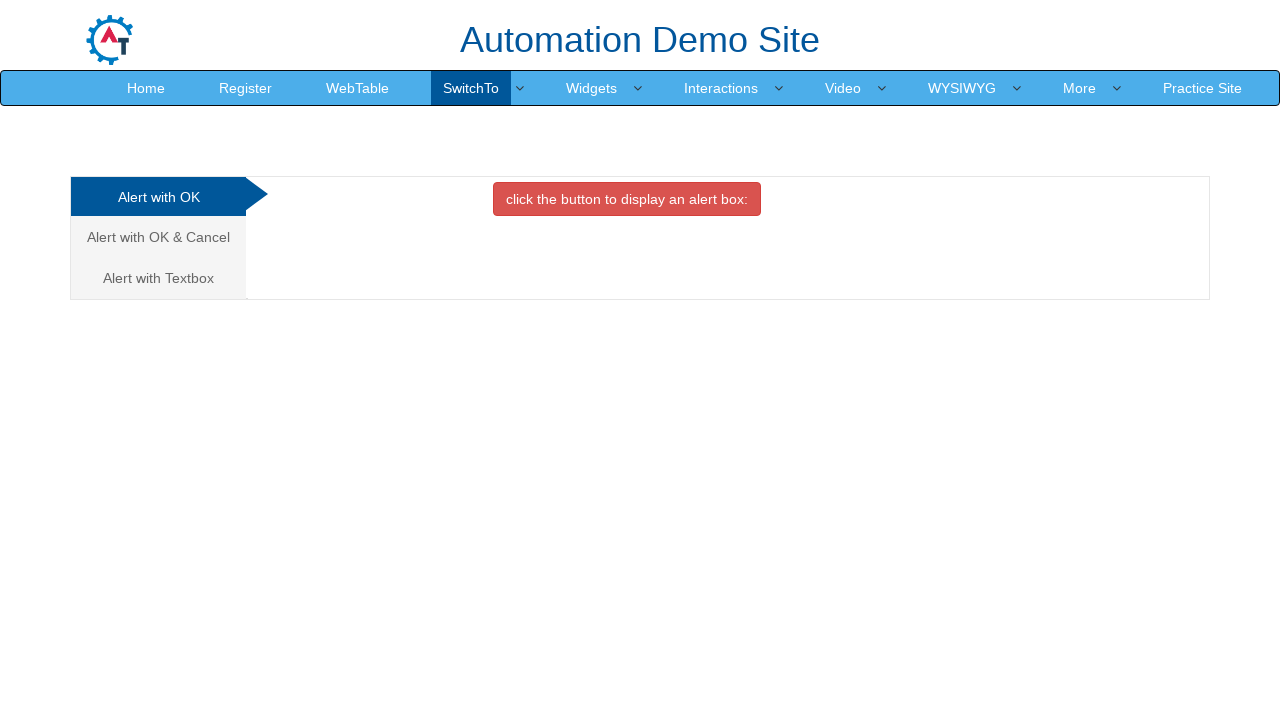

Set up dialog handler to accept alerts
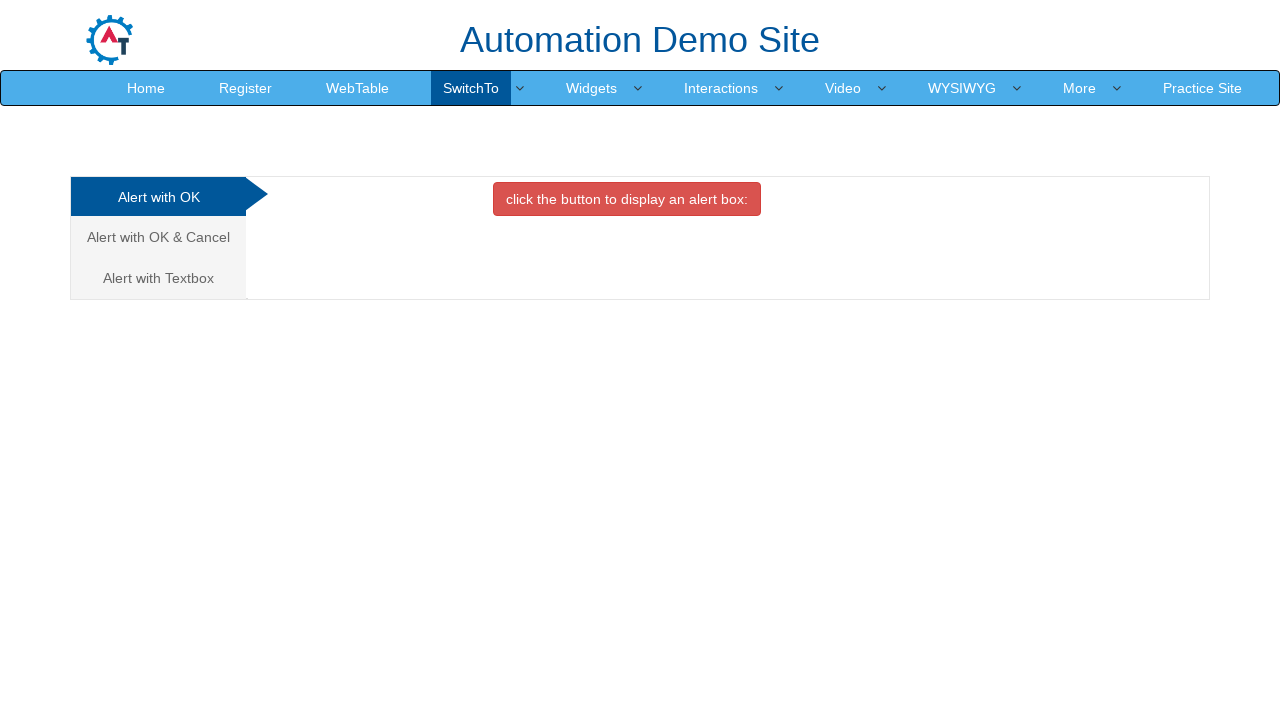

Clicked button to trigger simple alert at (627, 199) on xpath=//button[@onclick='alertbox()']
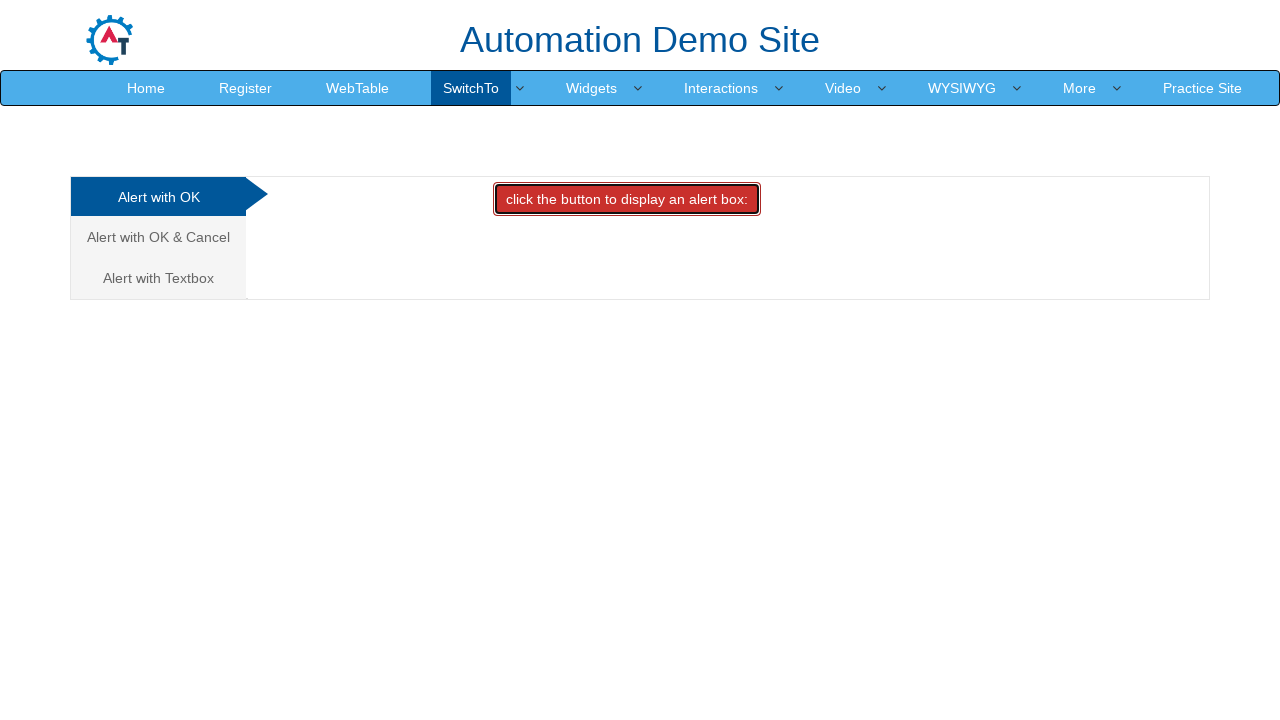

Waited 500ms for alert handling
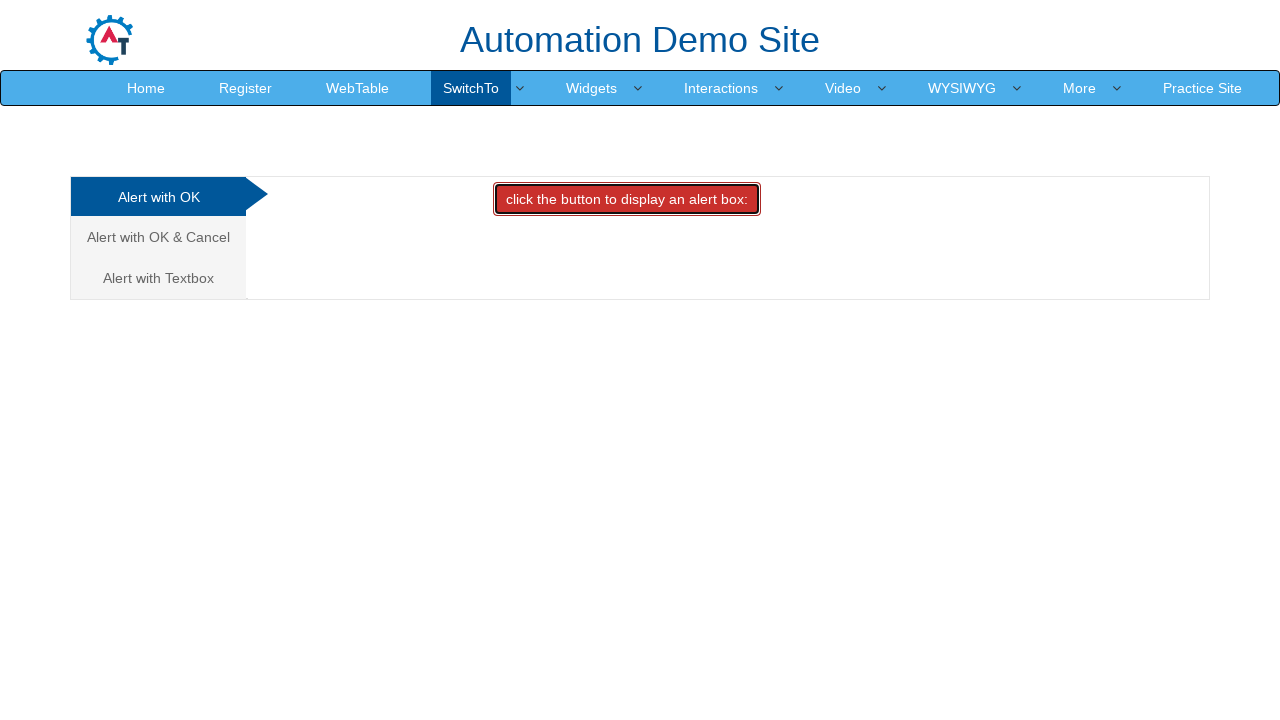

Switched to OK & Cancel alert tab at (158, 237) on xpath=//a[text()='Alert with OK & Cancel ']
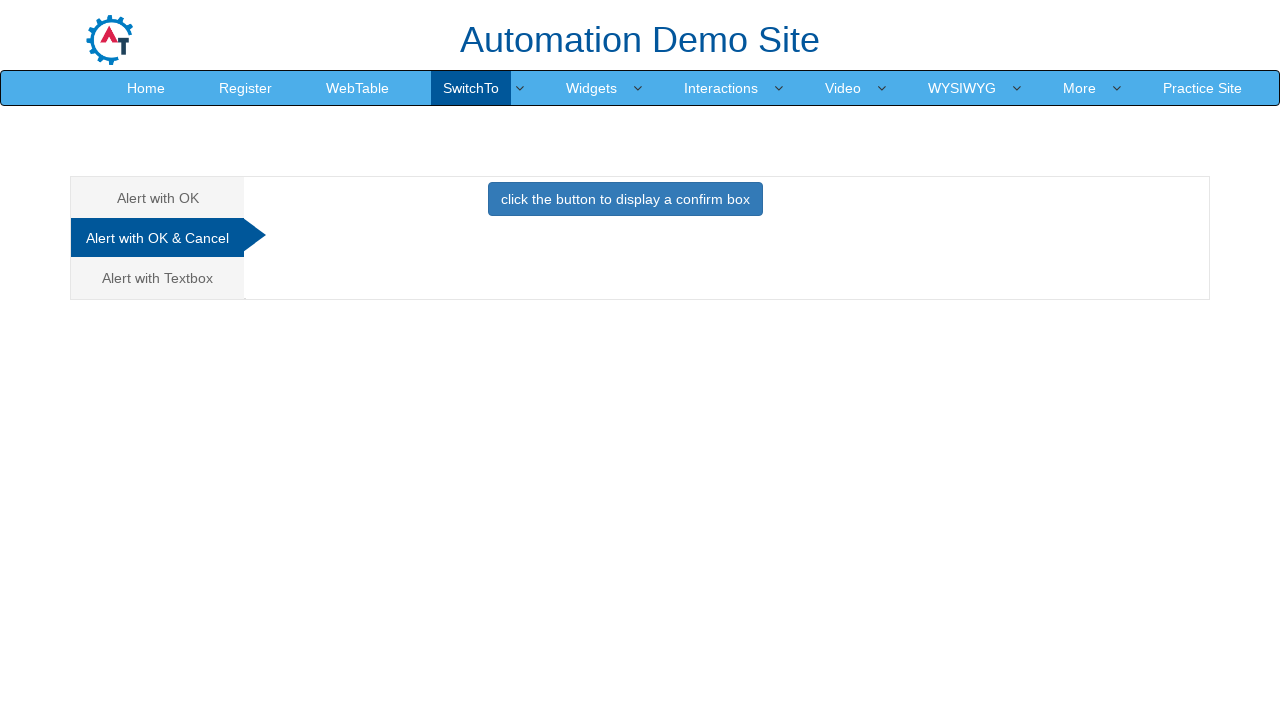

Waited 500ms for tab switch
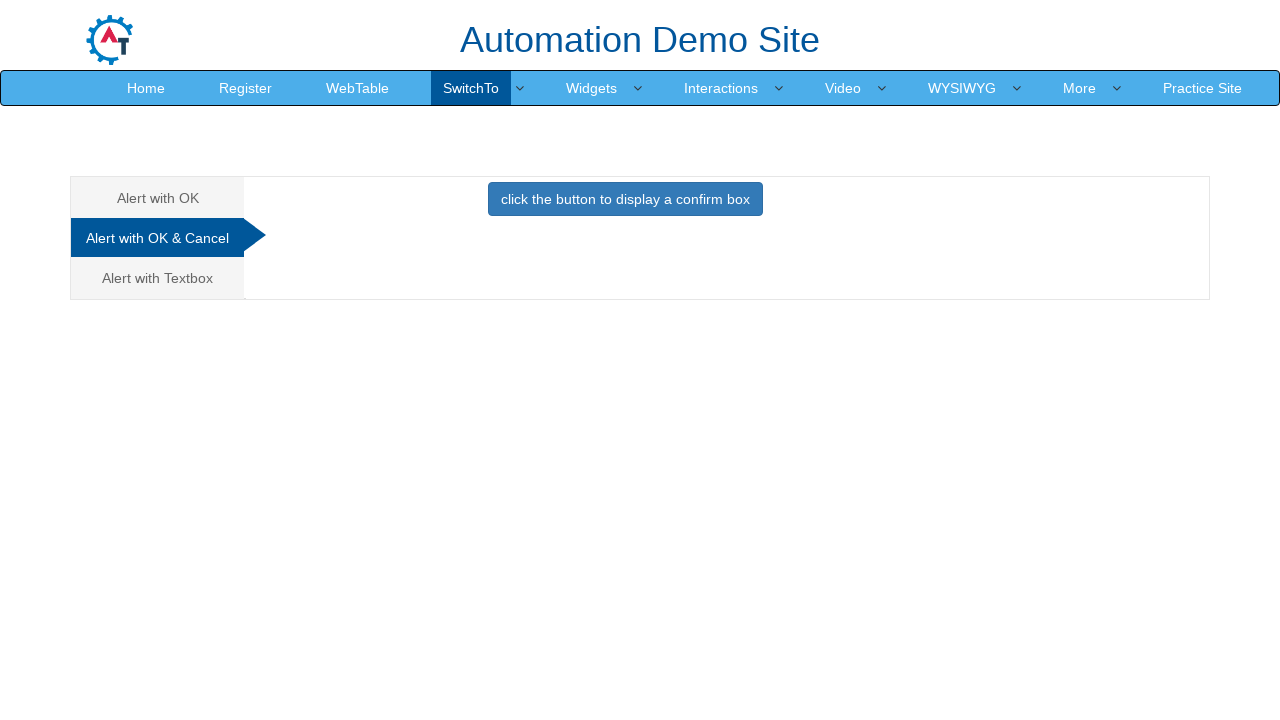

Set up dialog handler to dismiss confirm dialogs
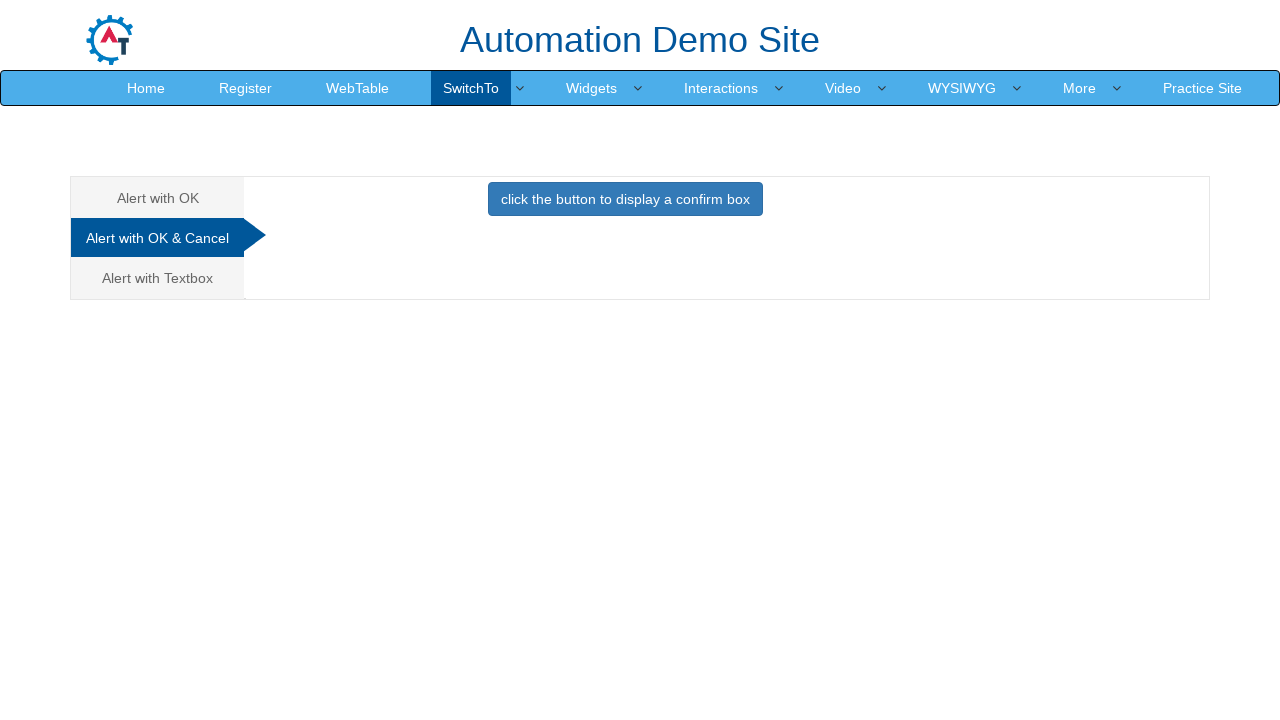

Clicked button to trigger confirm dialog at (625, 199) on xpath=//button[@onclick='confirmbox()']
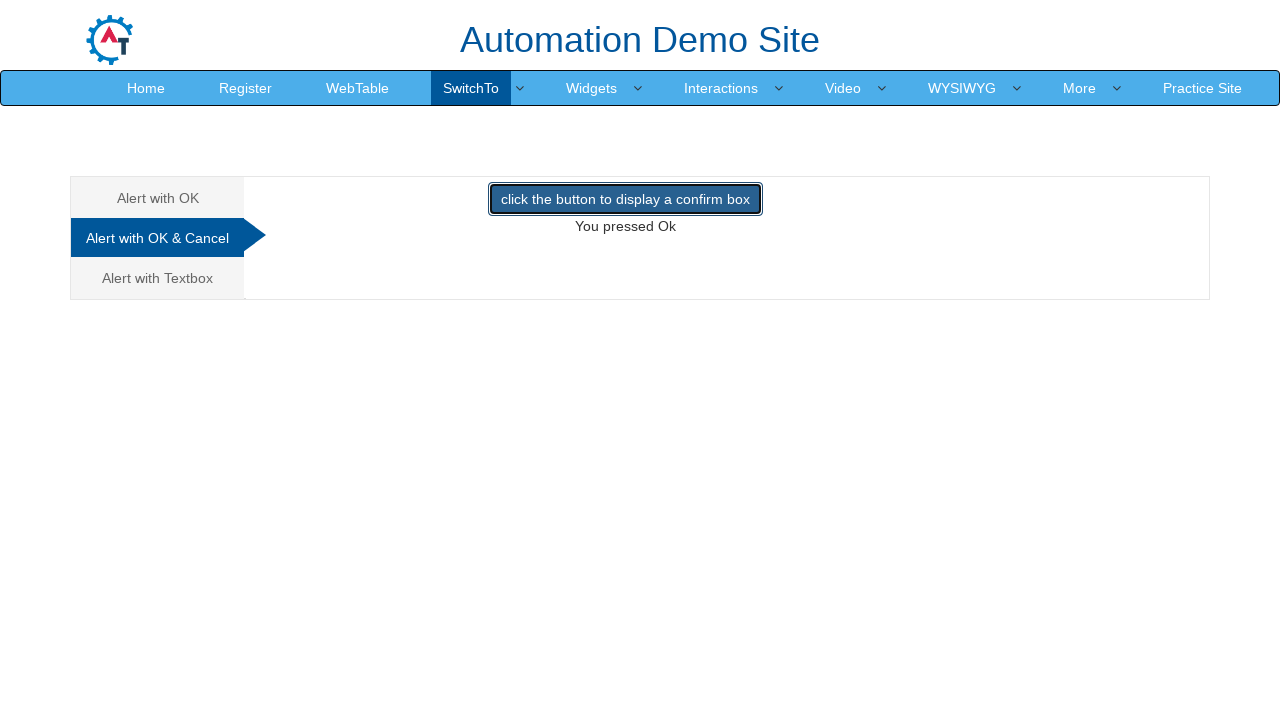

Waited 500ms for confirm dialog handling
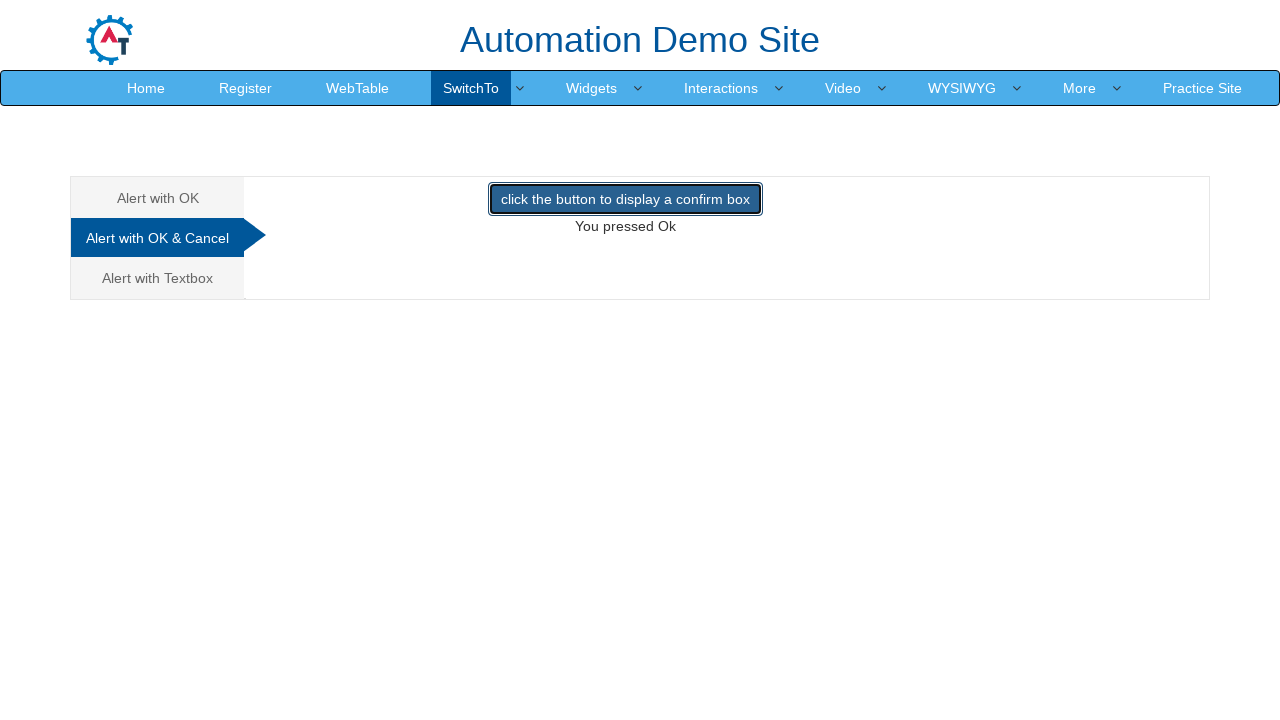

Switched to Alert with Textbox tab at (158, 278) on xpath=//a[text()='Alert with Textbox ']
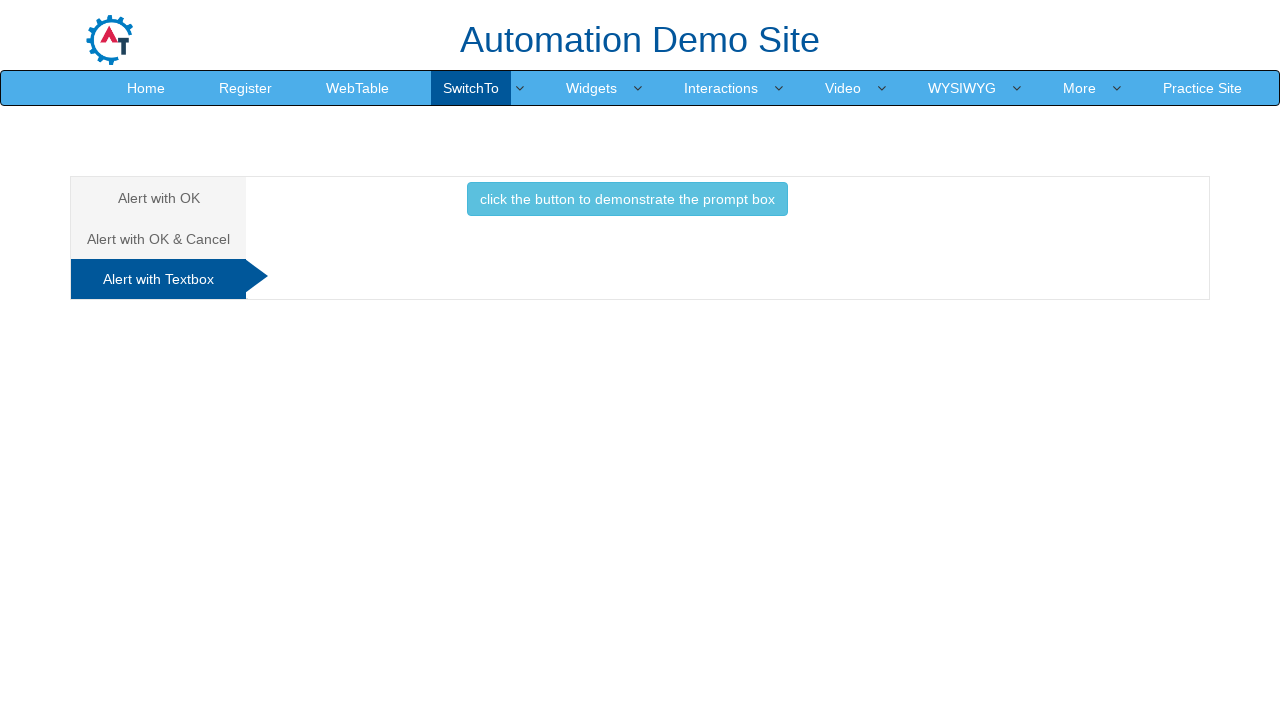

Waited 500ms for textbox tab switch
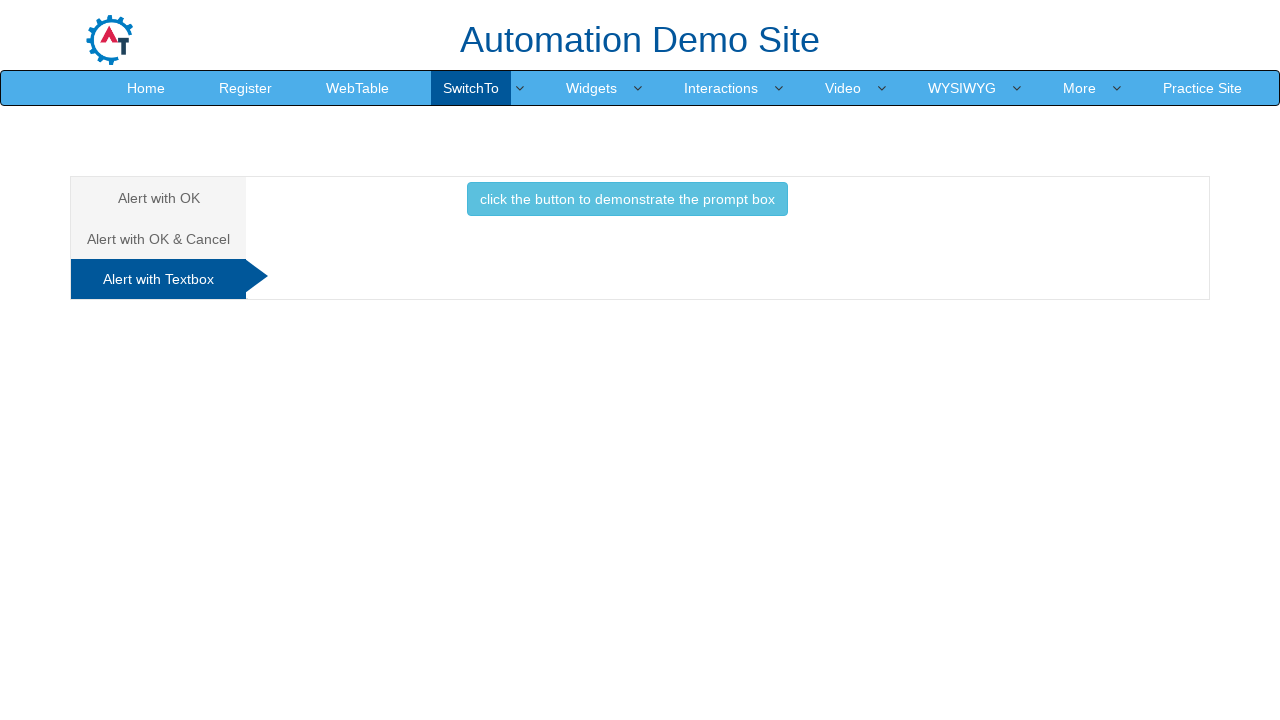

Set up dialog handler to accept prompts with 'Hi There' text
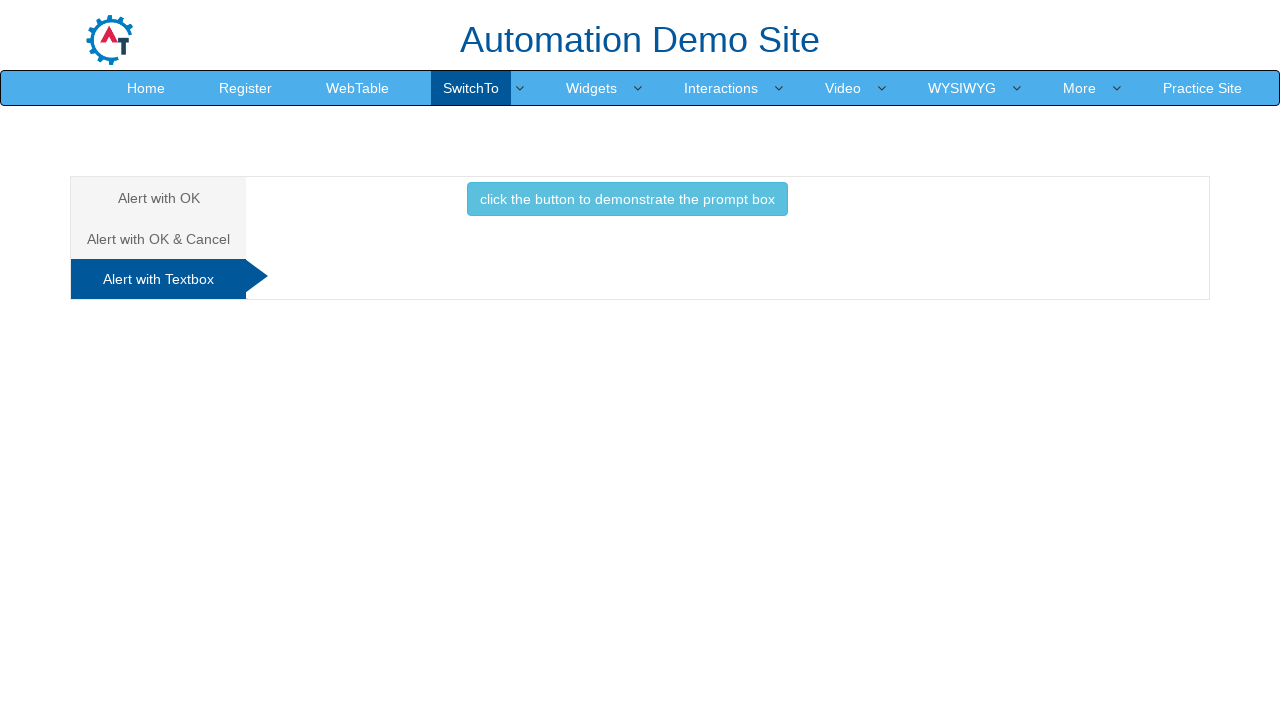

Clicked button to trigger prompt dialog at (627, 199) on xpath=//button[@onclick='promptbox()']
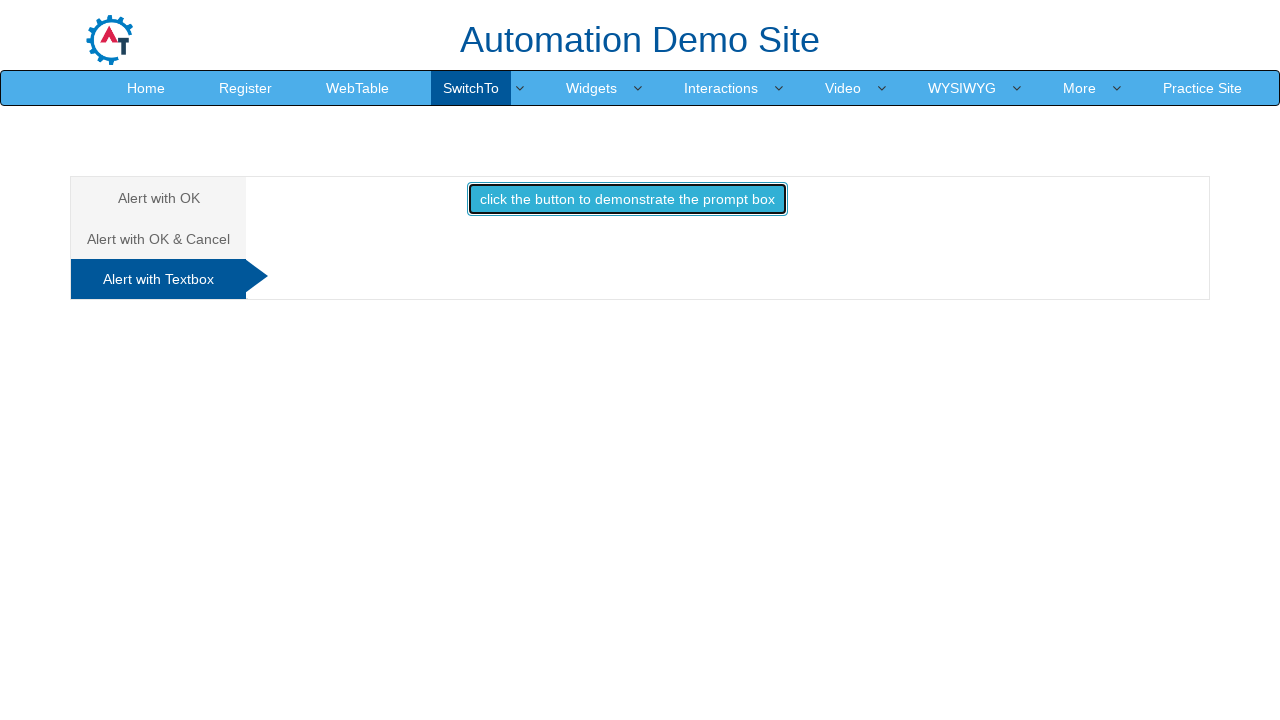

Waited 1000ms for prompt dialog handling
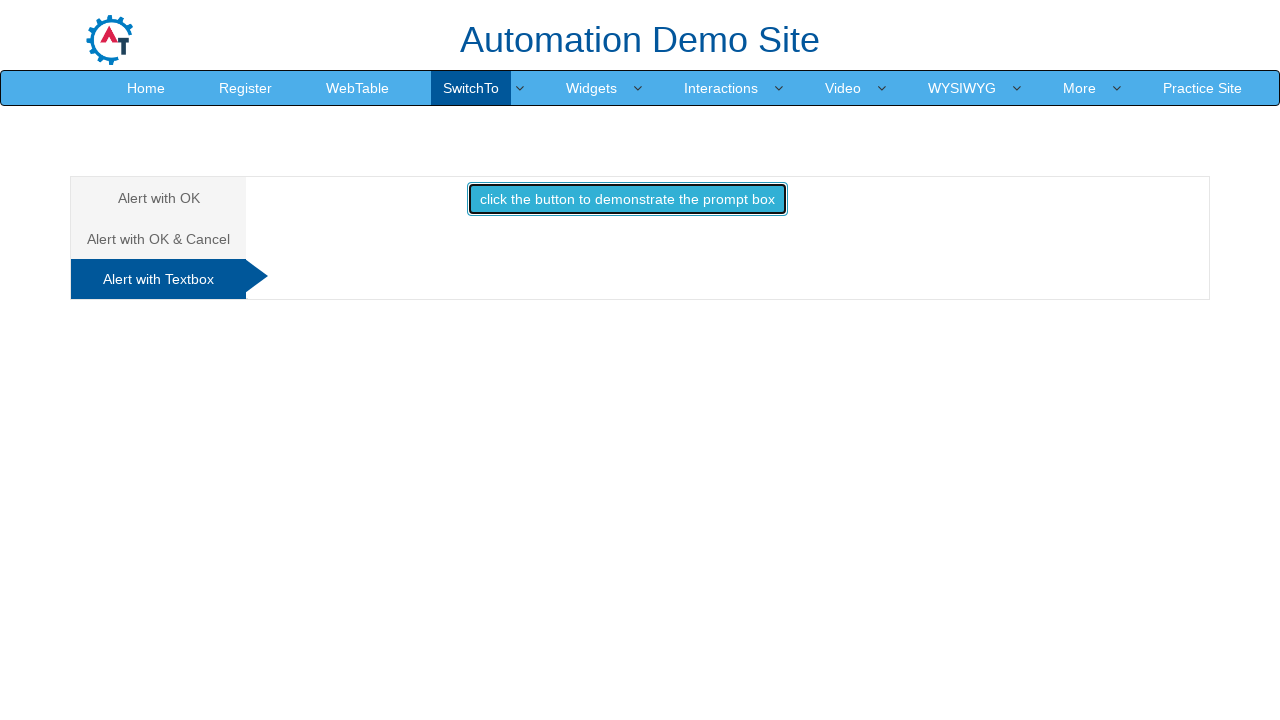

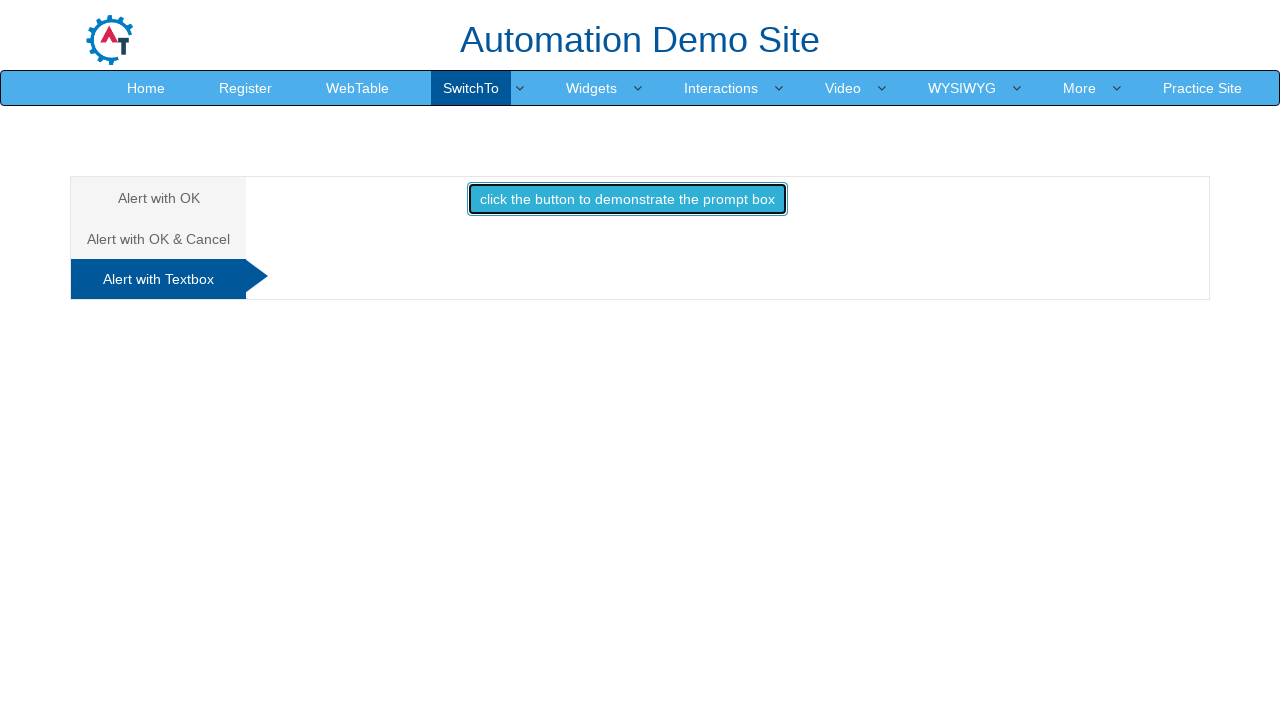